Tests window handling functionality by navigating to the Multiple Windows page, clicking a link that opens a new window/tab, switching between windows, and reading content from both windows.

Starting URL: https://the-internet.herokuapp.com/

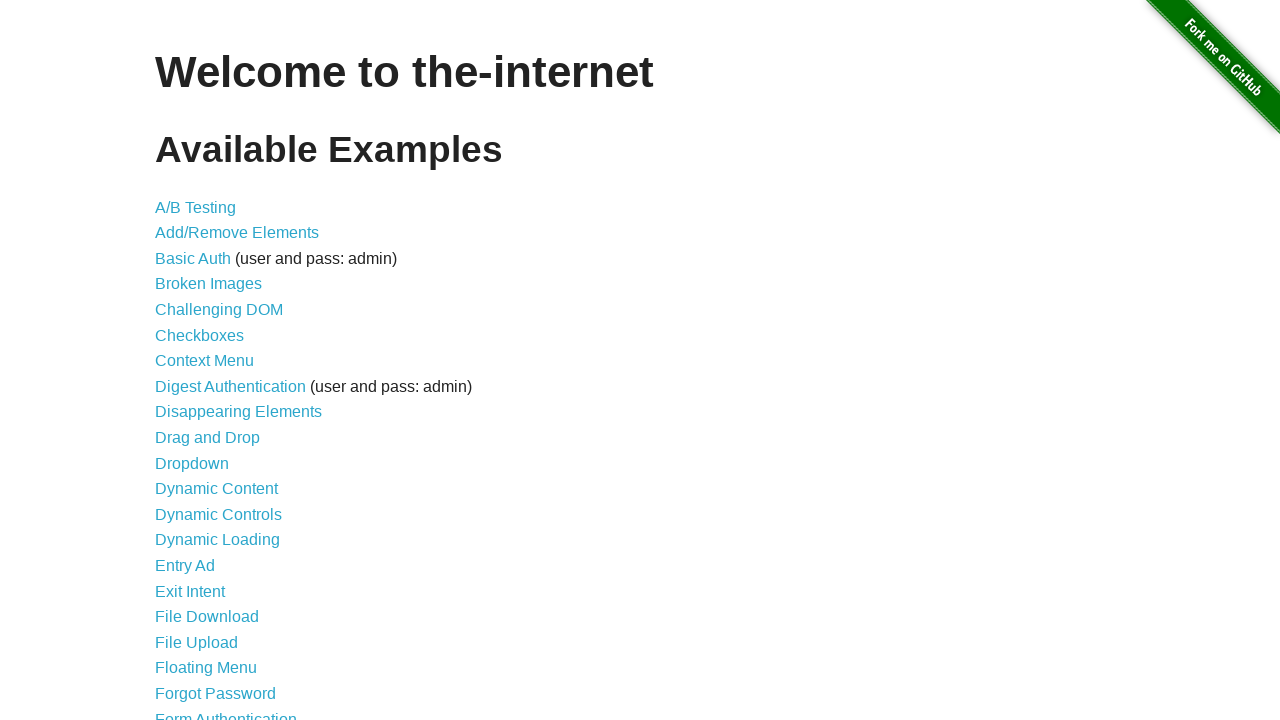

Clicked the Multiple Windows link at (218, 369) on a[href='/windows']
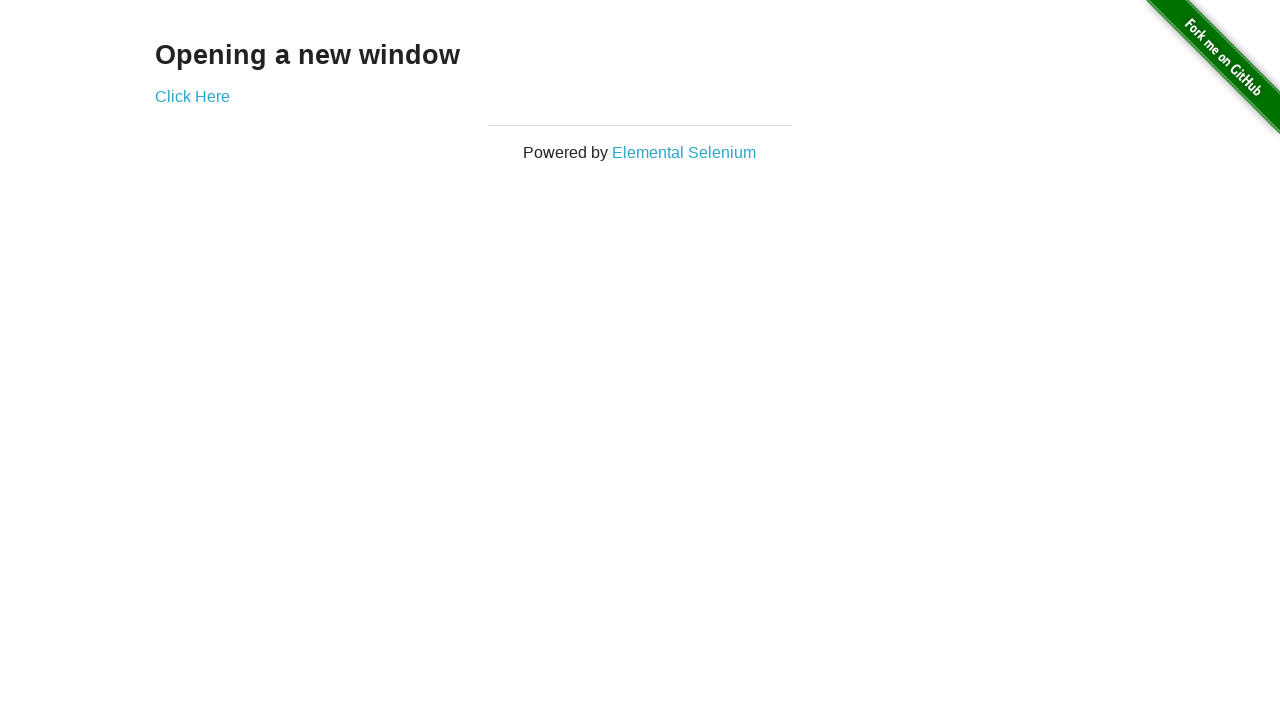

Clicked link to open a new window/tab at (192, 96) on a[href='/windows/new']
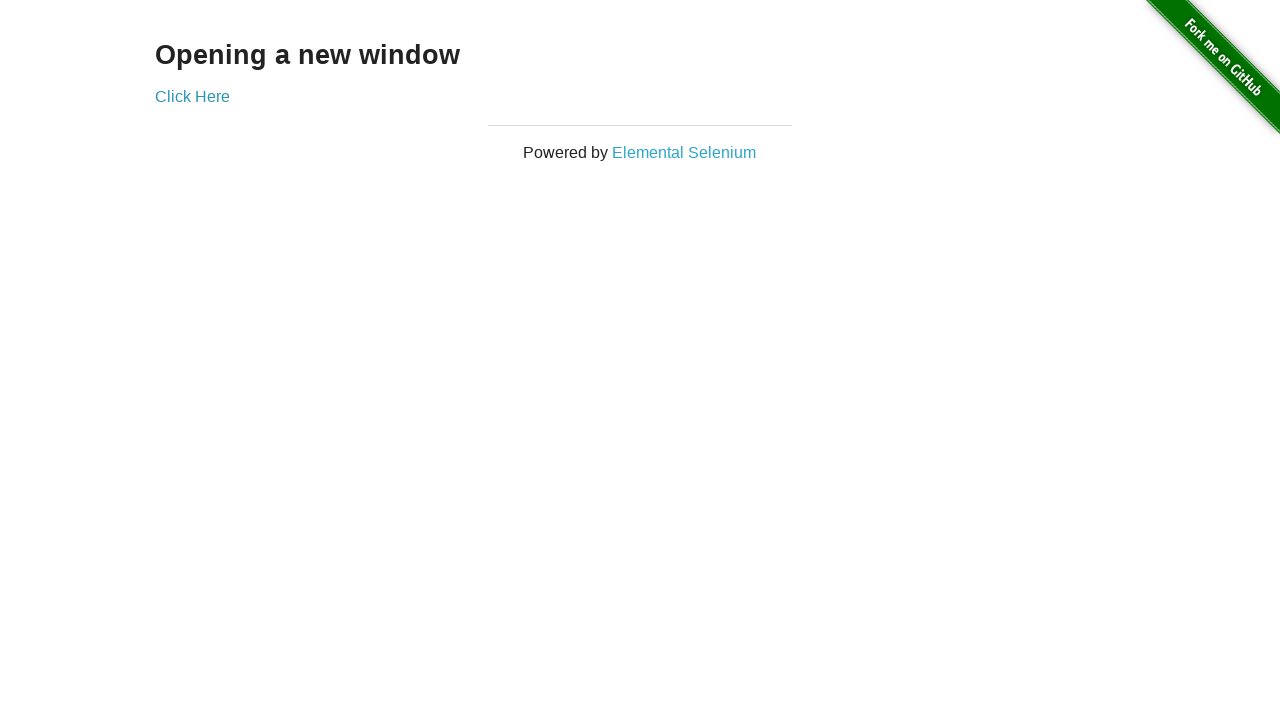

Retrieved new page/tab object
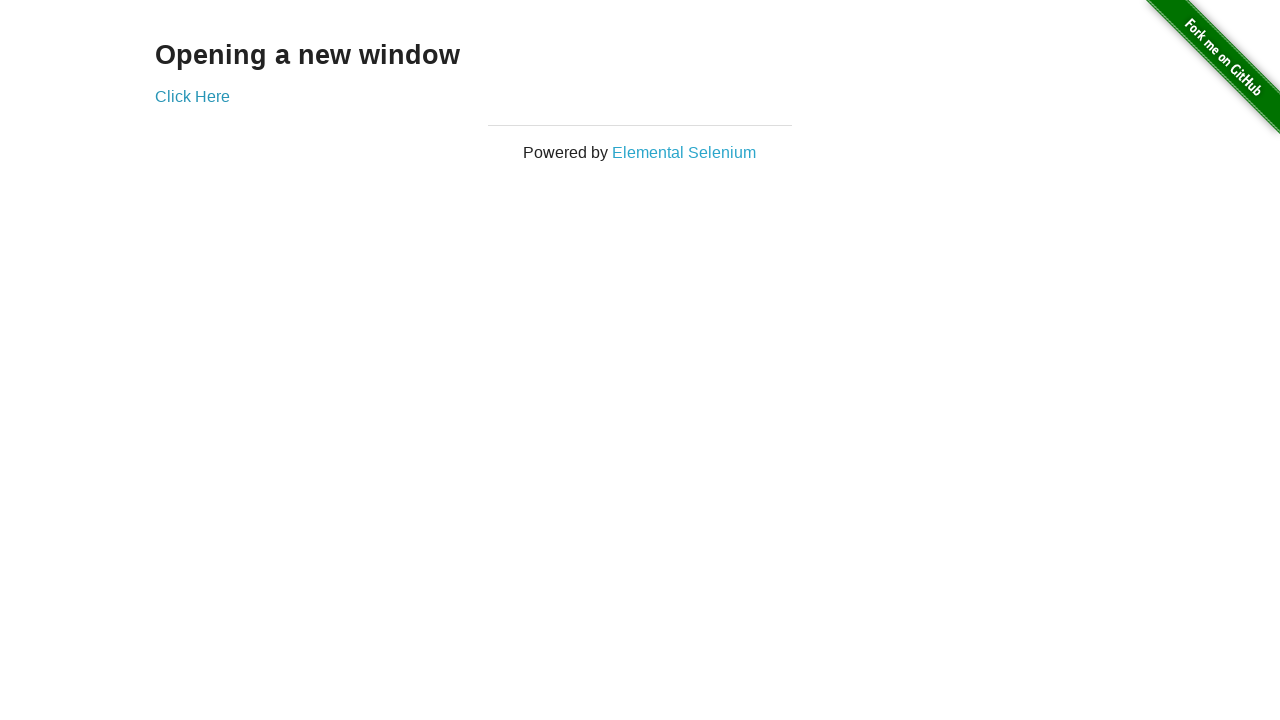

Waited for heading element to load in new window
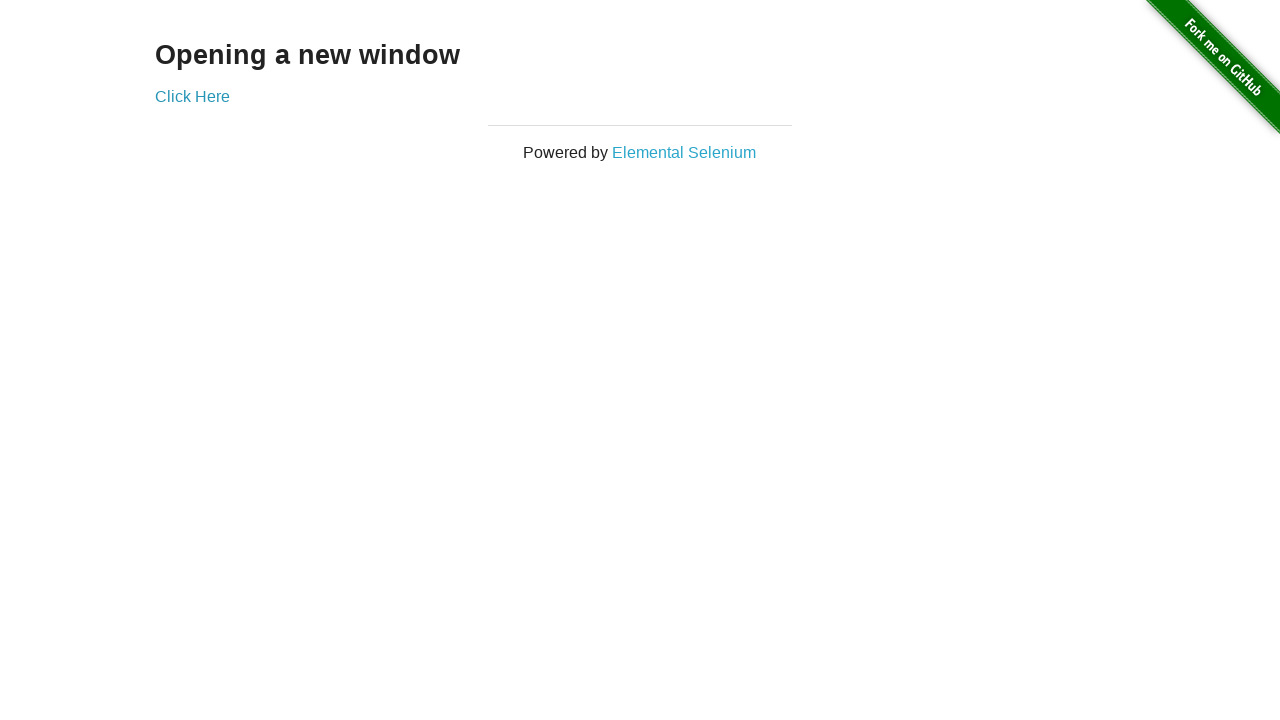

Retrieved heading text from new window: 'New Window'
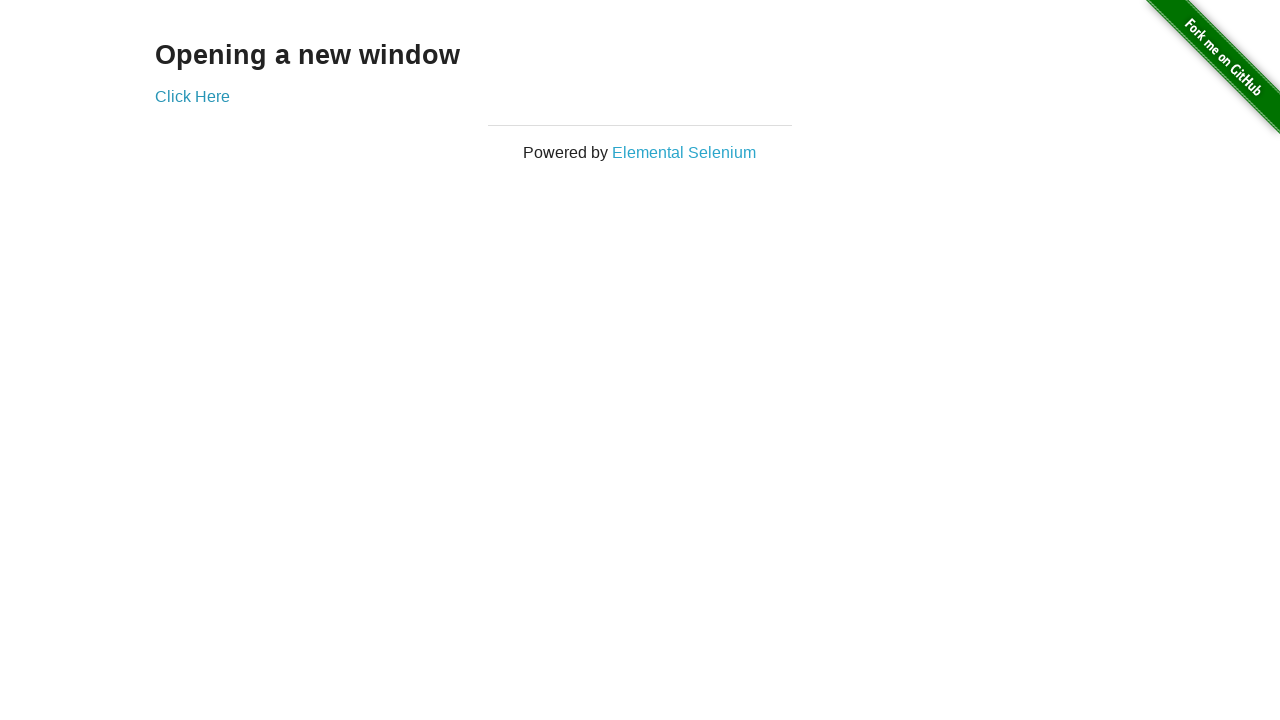

Retrieved heading text from parent window: 'Opening a new window'
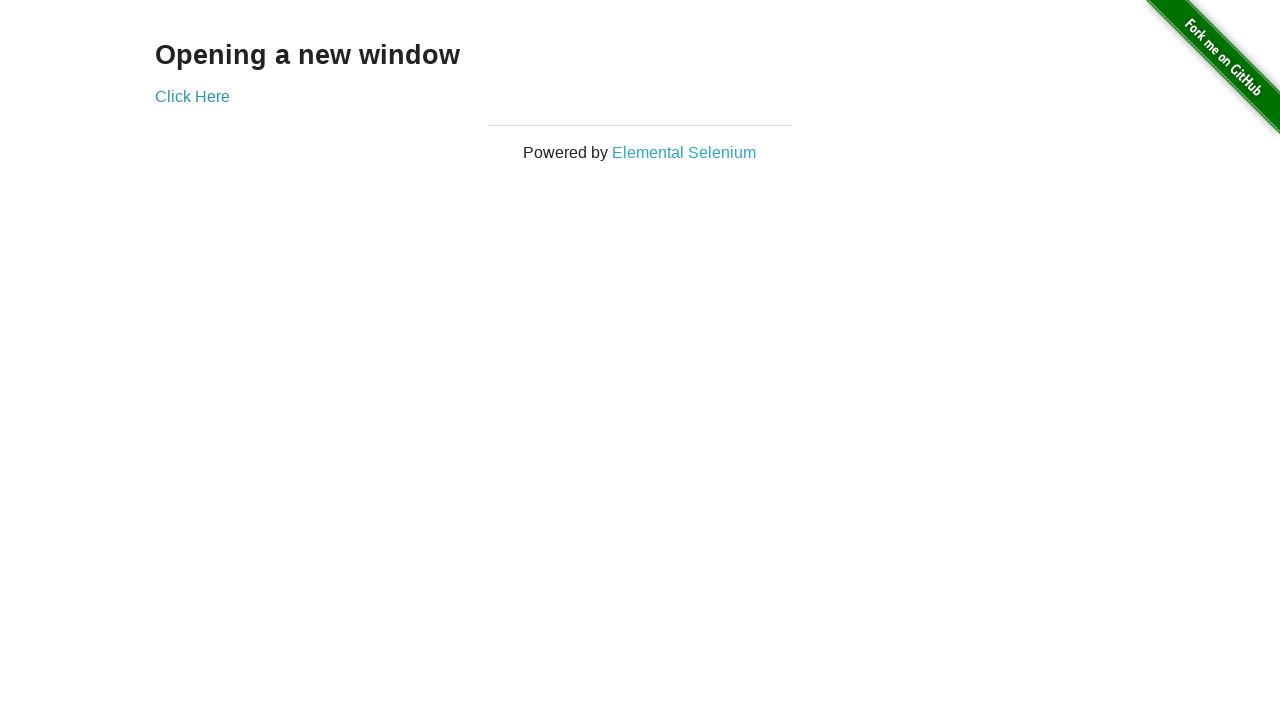

Closed the new window/tab
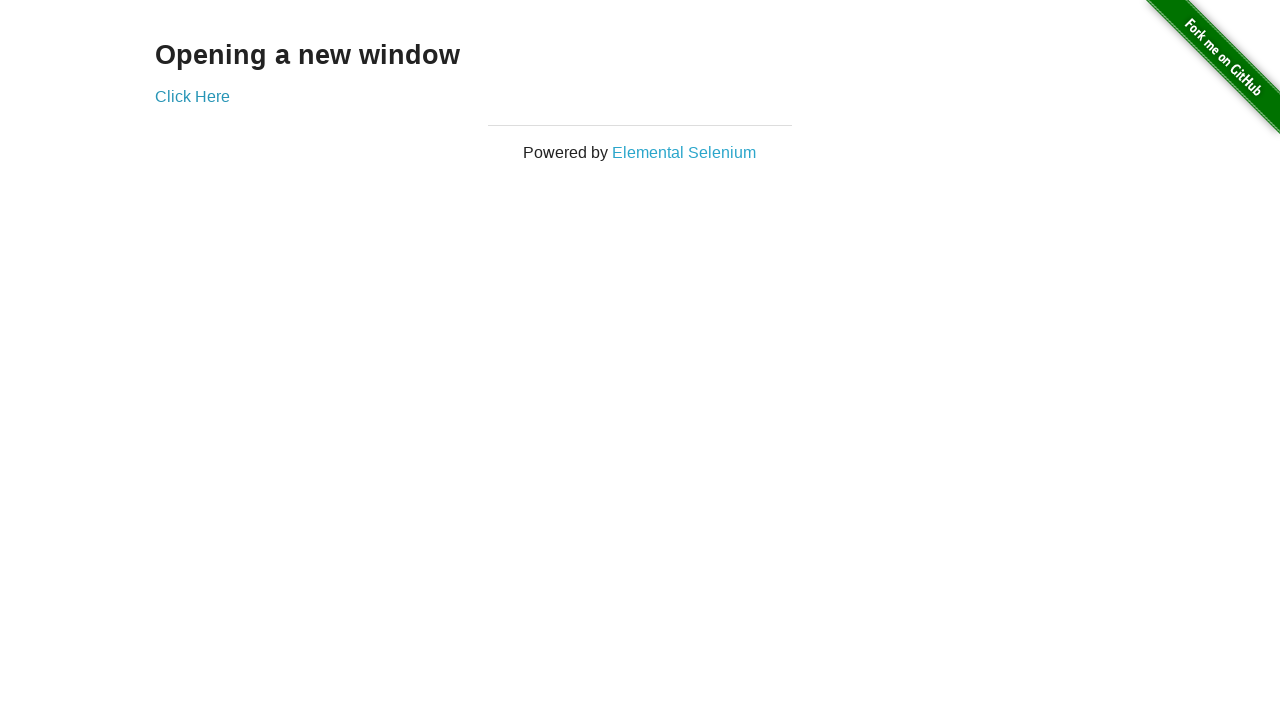

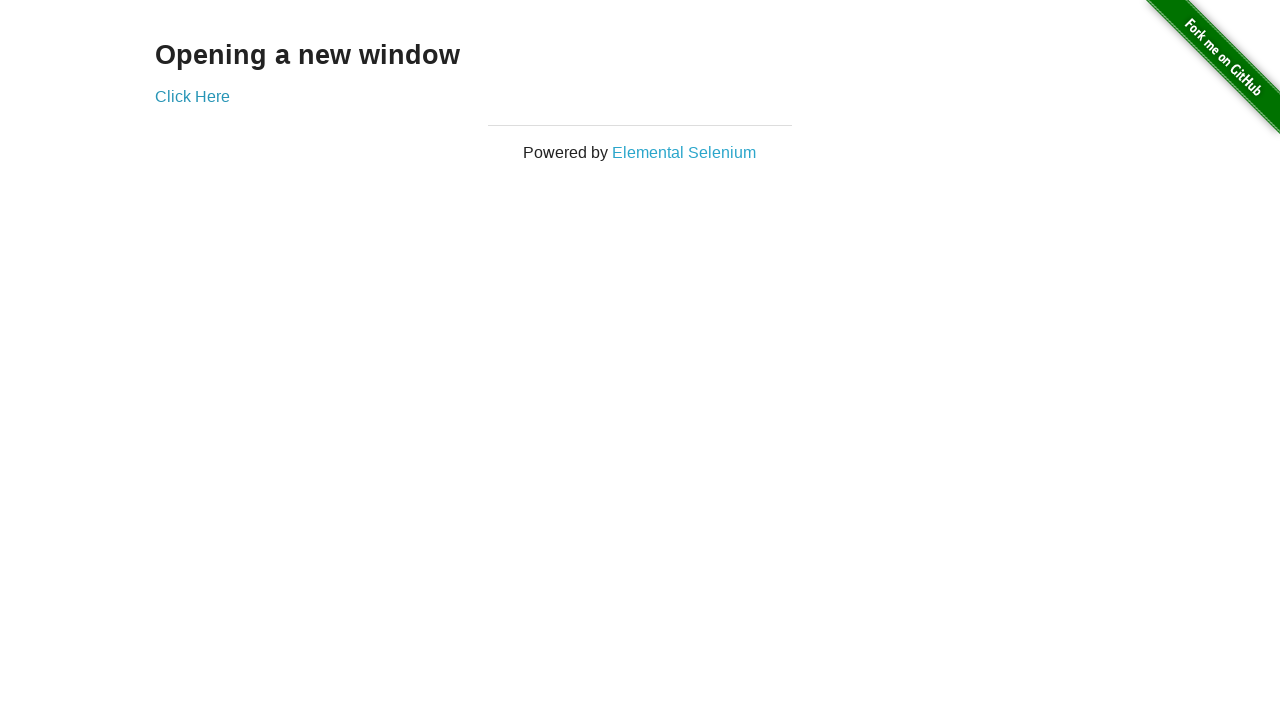